Tests e-commerce site functionality by searching for products, verifying search results, and adding items to cart based on product name

Starting URL: https://rahulshettyacademy.com/seleniumPractise/#/

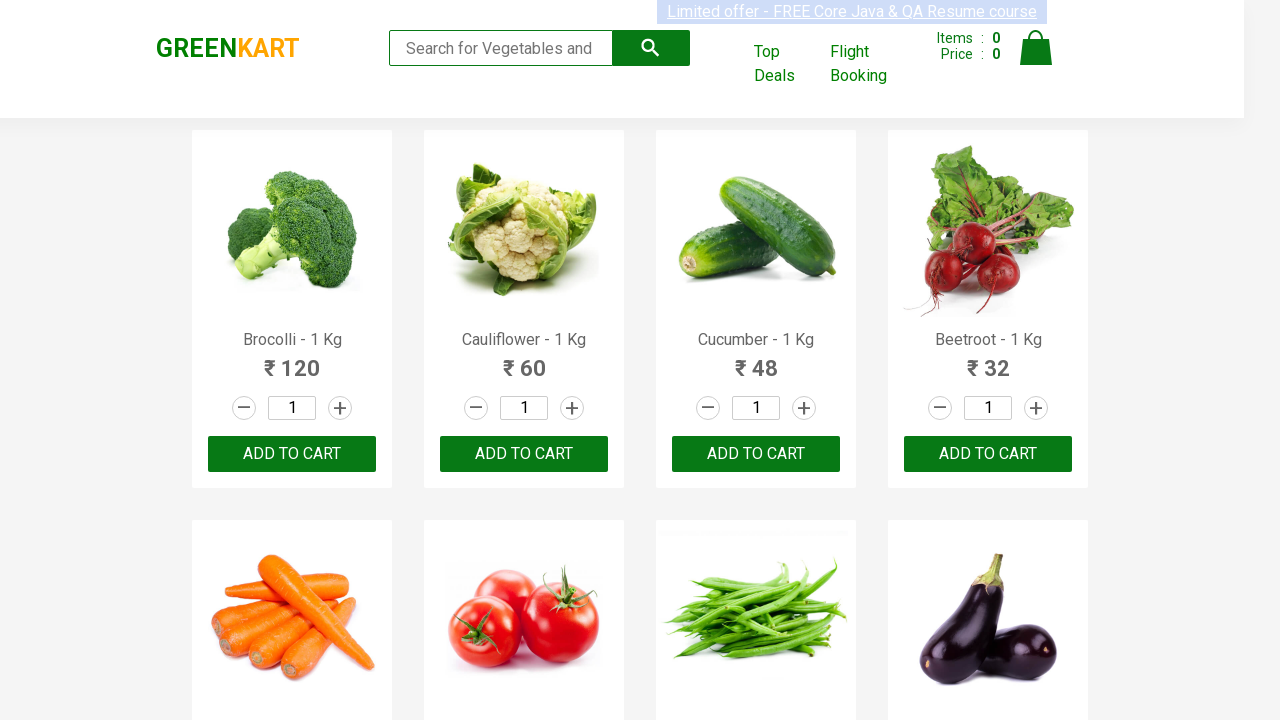

Filled search field with 'ca' to filter products on input[type='search']
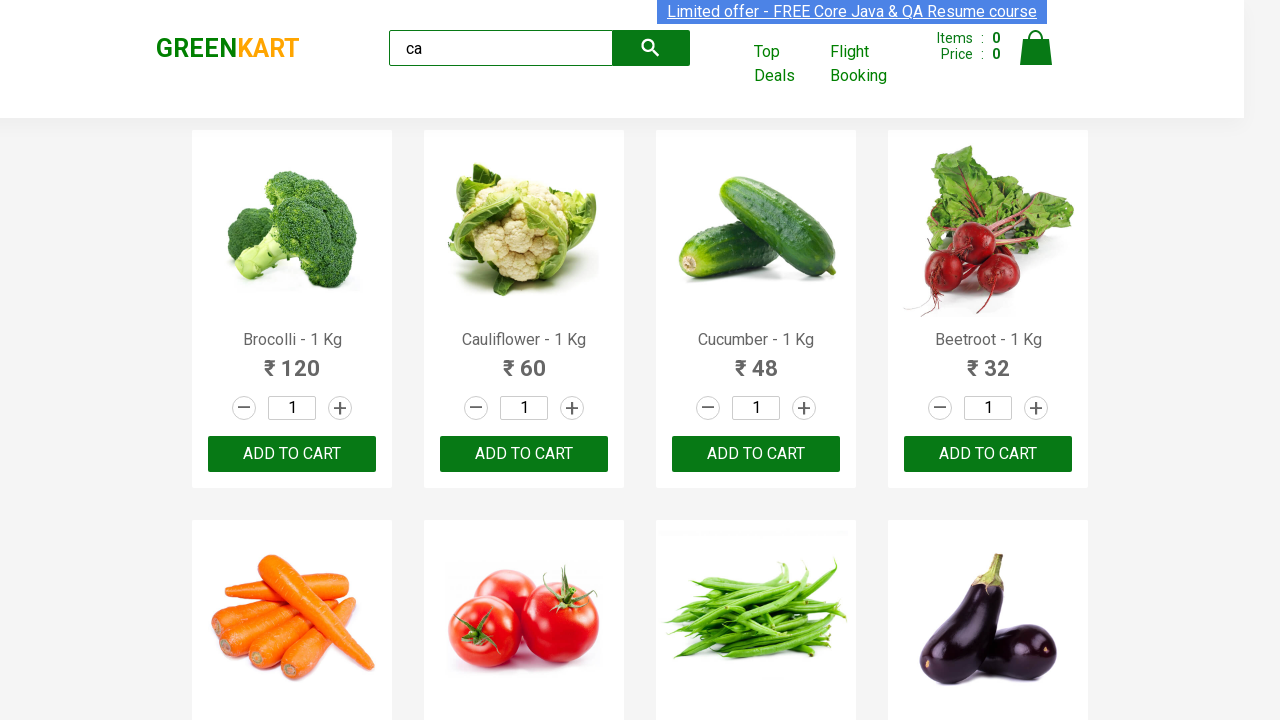

Waited 2 seconds for products to be filtered
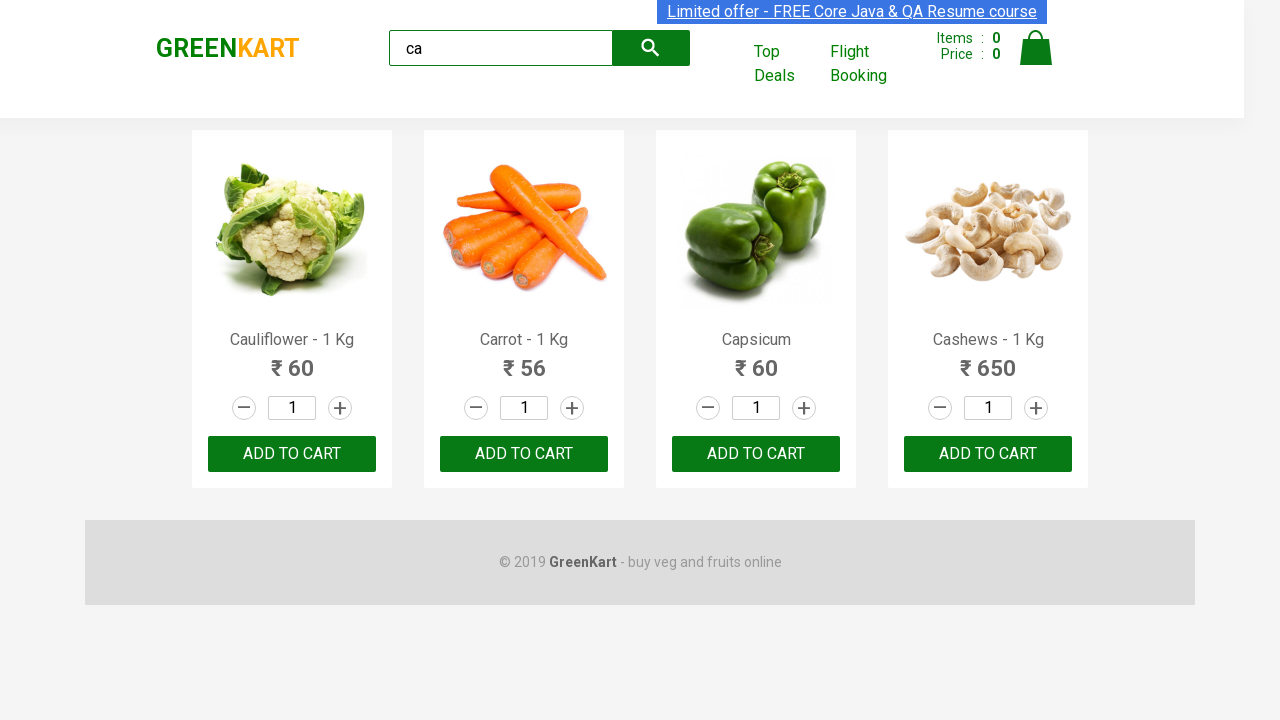

Verified that 4 visible products are displayed
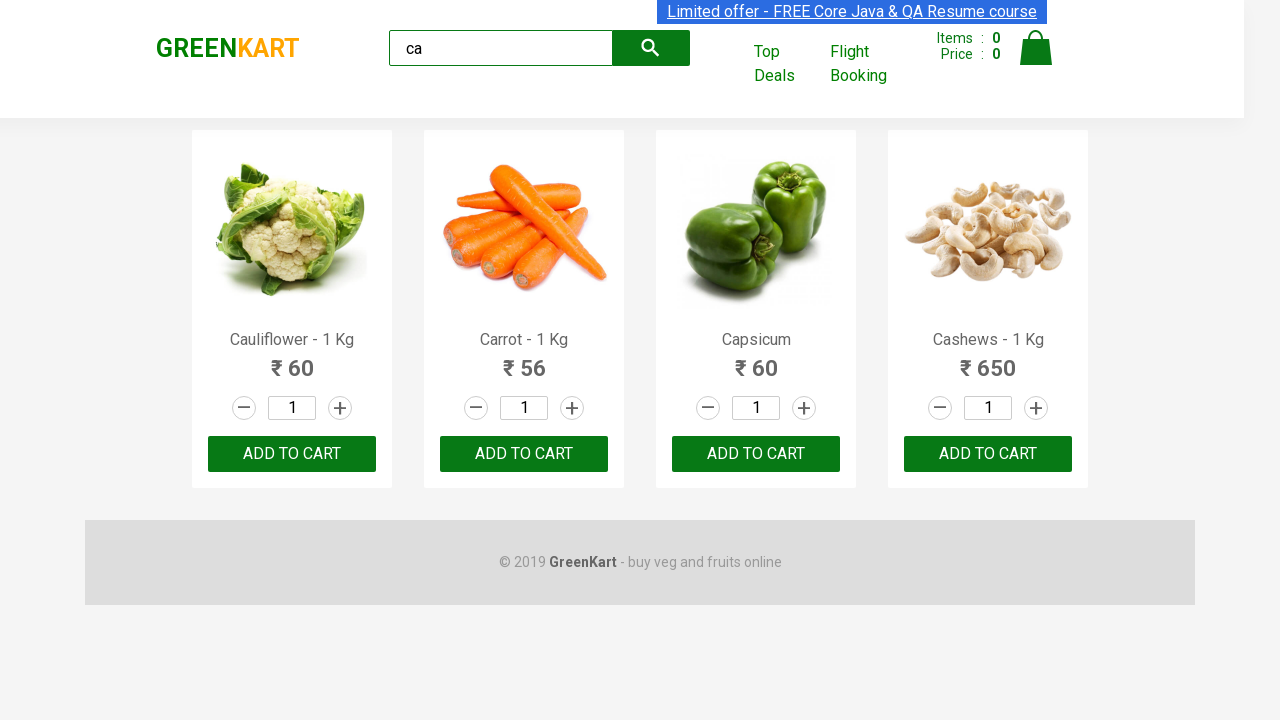

Clicked 'ADD TO CART' button for the 3rd product at (756, 454) on .products .product >> nth=2 >> internal:text="ADD TO CART"i
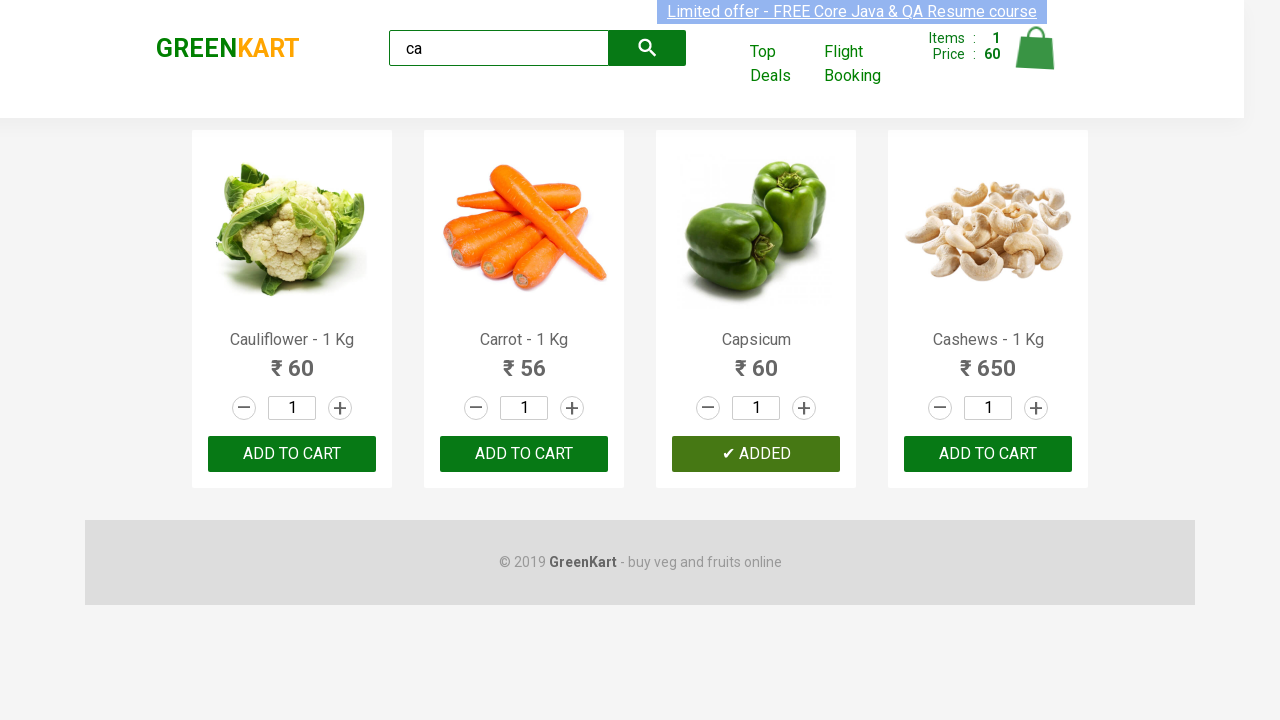

Found and clicked 'ADD TO CART' for 'Cauliflower - 1 Kg' at (292, 454) on .products .product >> nth=0 >> button
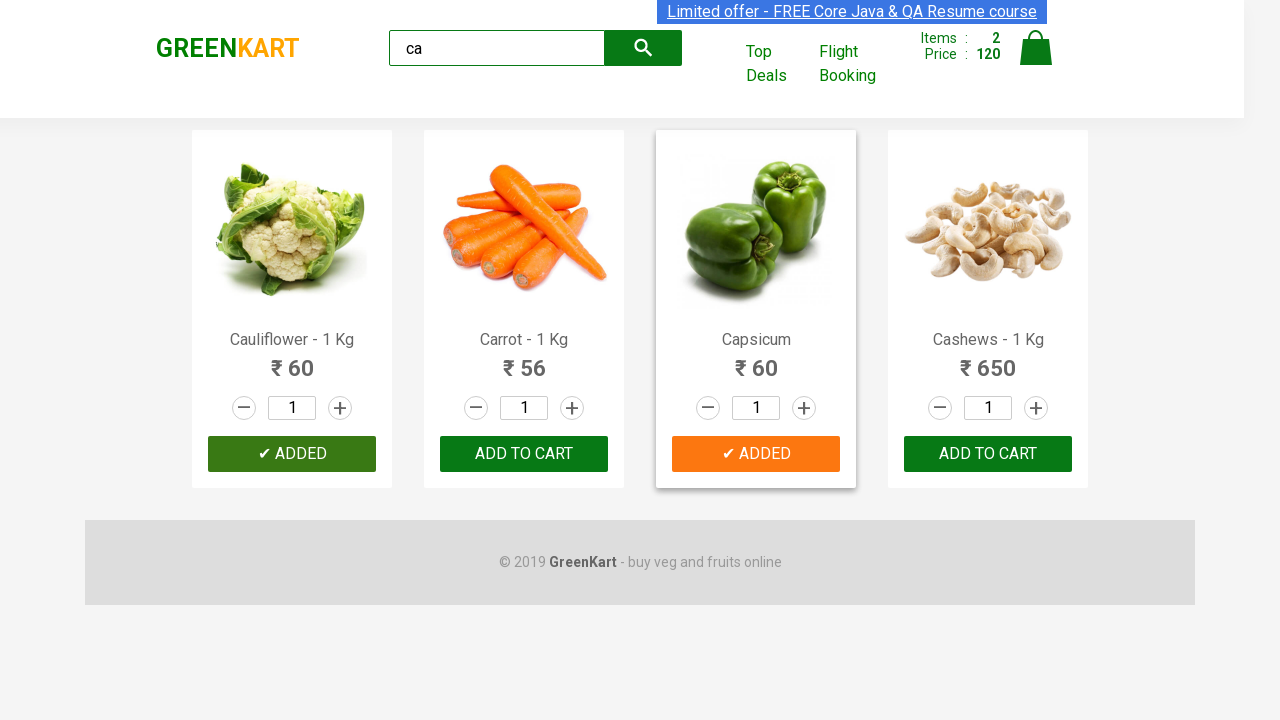

Verified brand text is 'GREENKART'
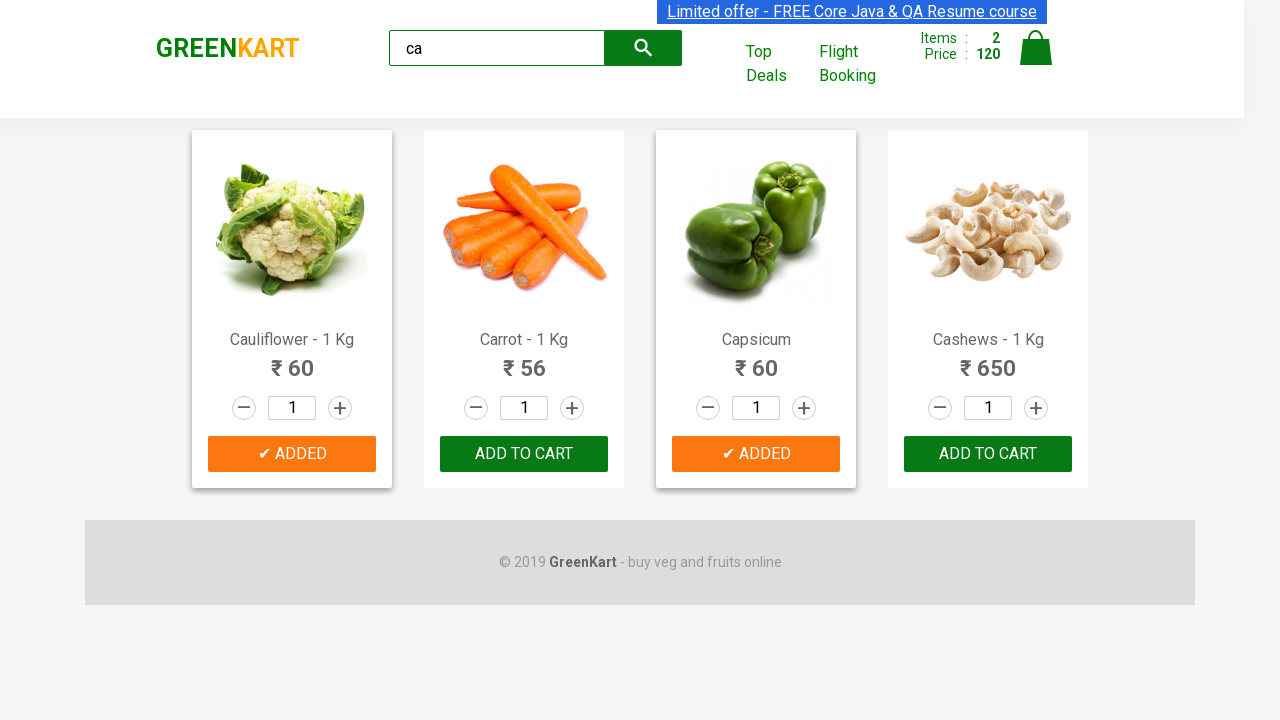

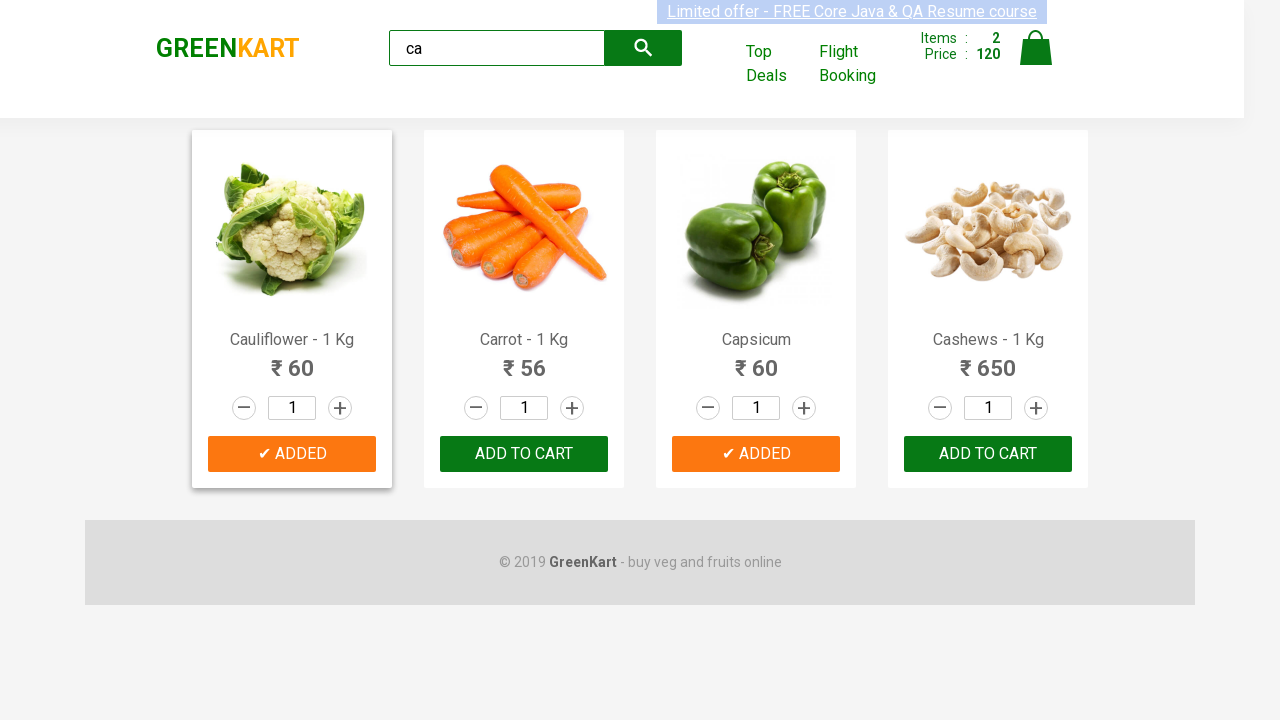